Tests file download functionality by clicking on a download link

Starting URL: https://the-internet.herokuapp.com/download

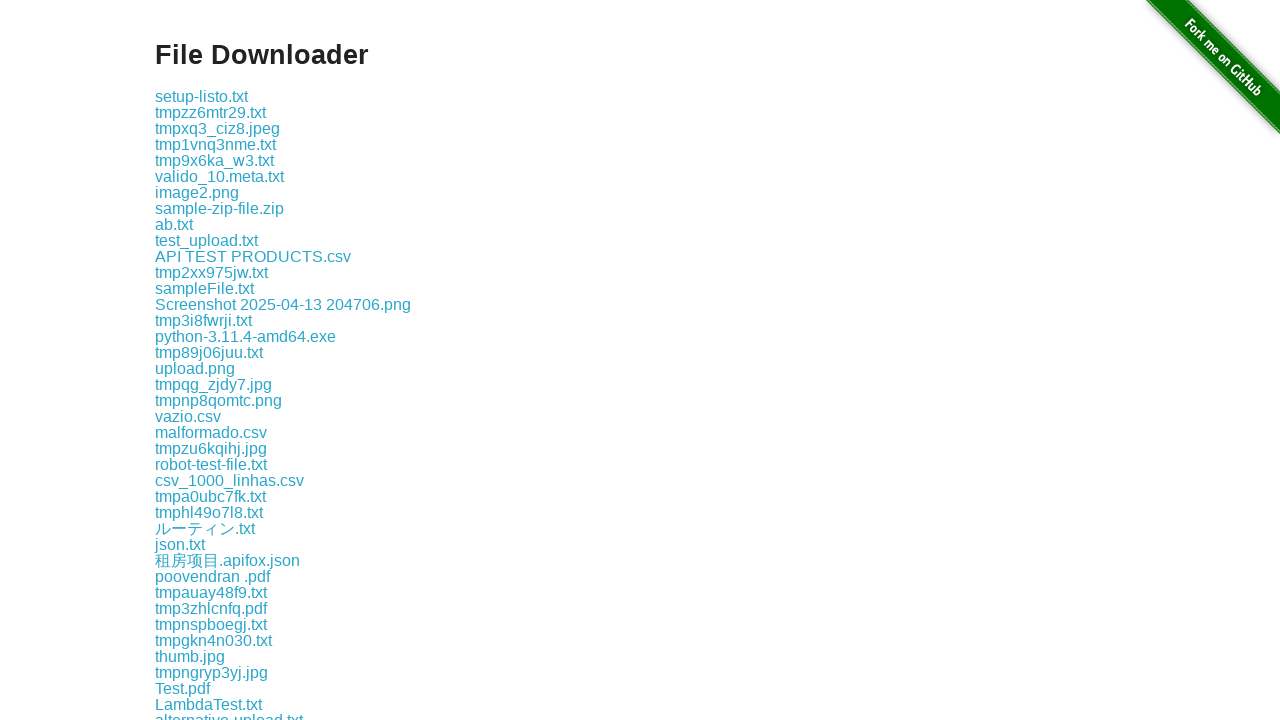

Clicked on Test.txt download link at (208, 704) on text=Test.txt
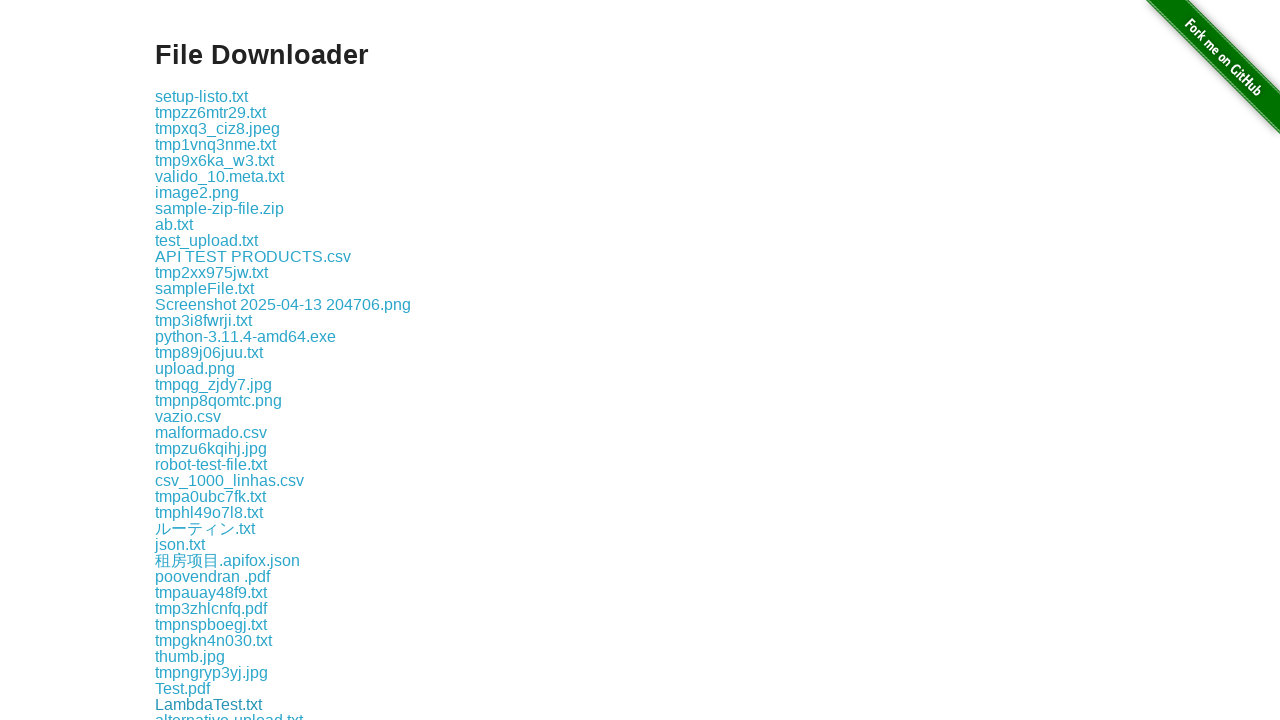

File download completed and captured
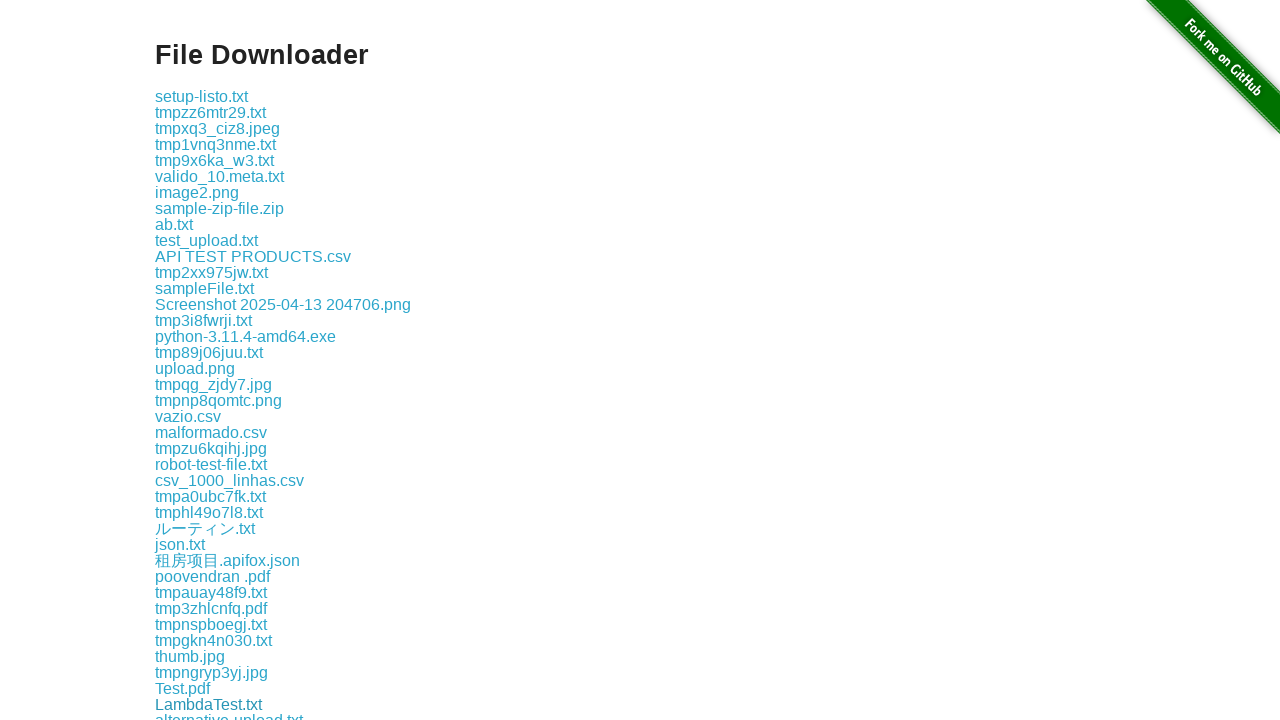

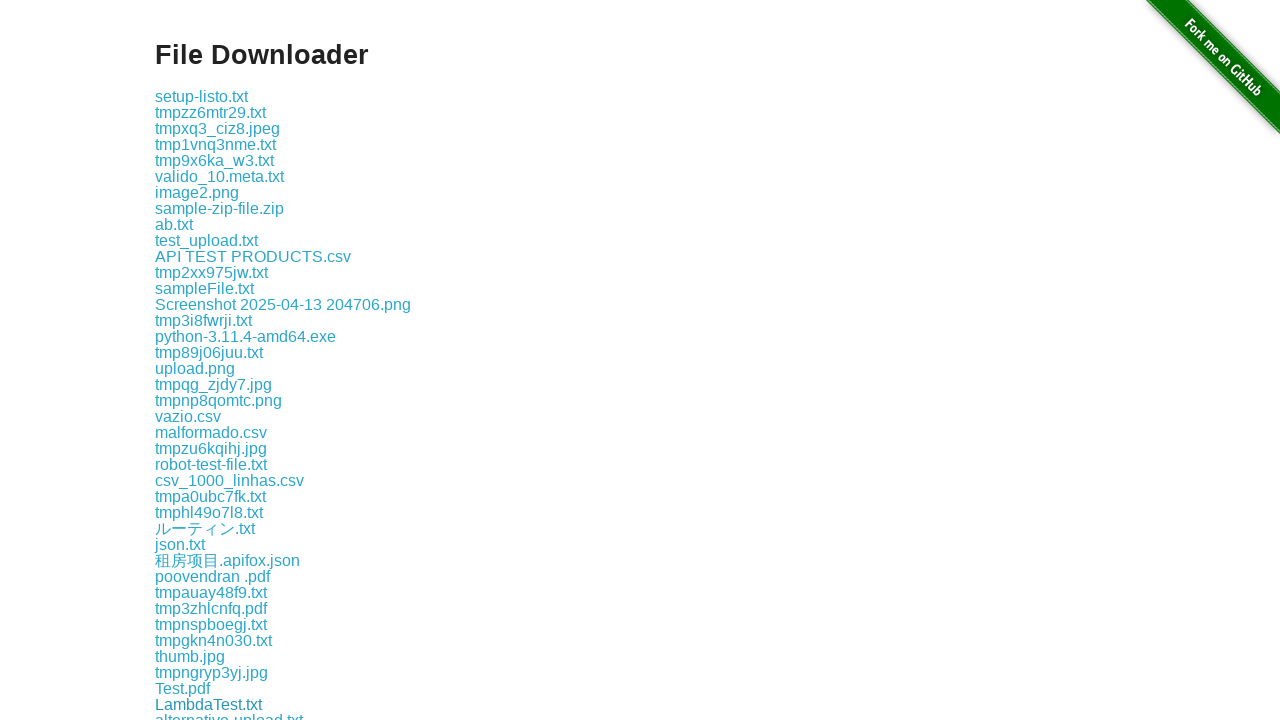